Tests the registration flow on a flights booking application by clicking the Register link and filling in a date of birth field using a date picker or input field.

Starting URL: http://flights.qedgetech.com/

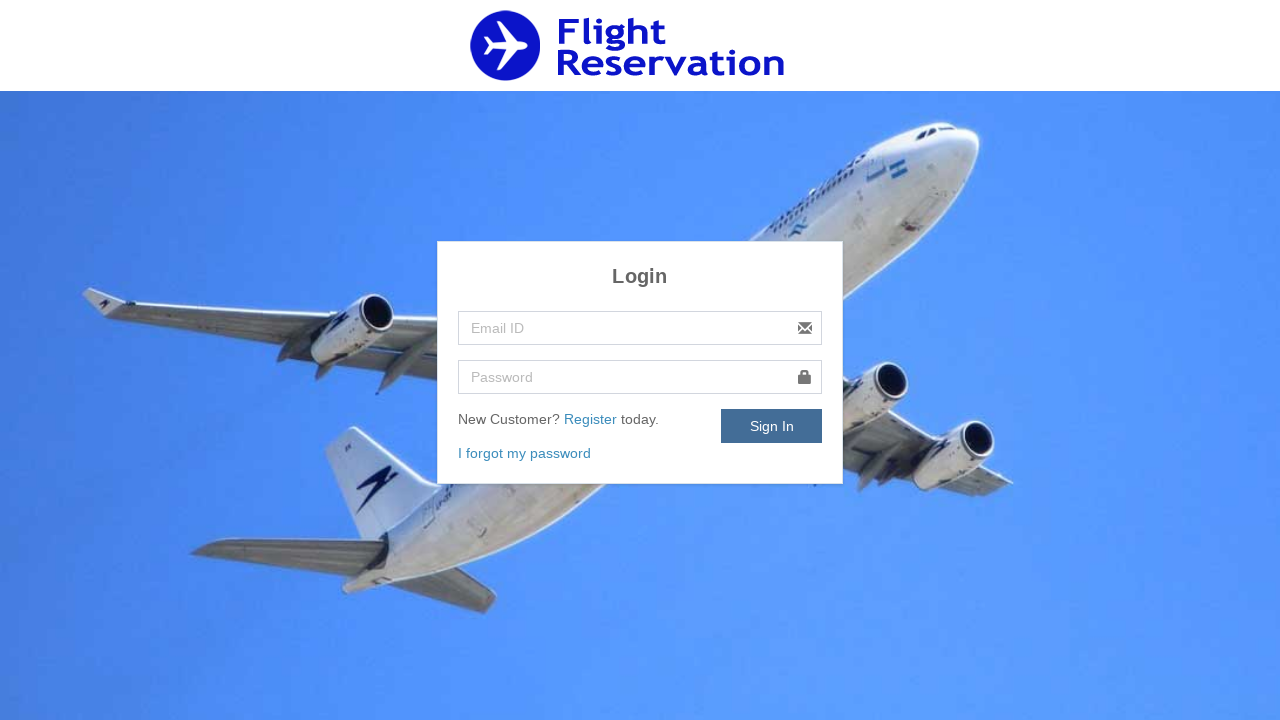

Navigated to flights booking application homepage
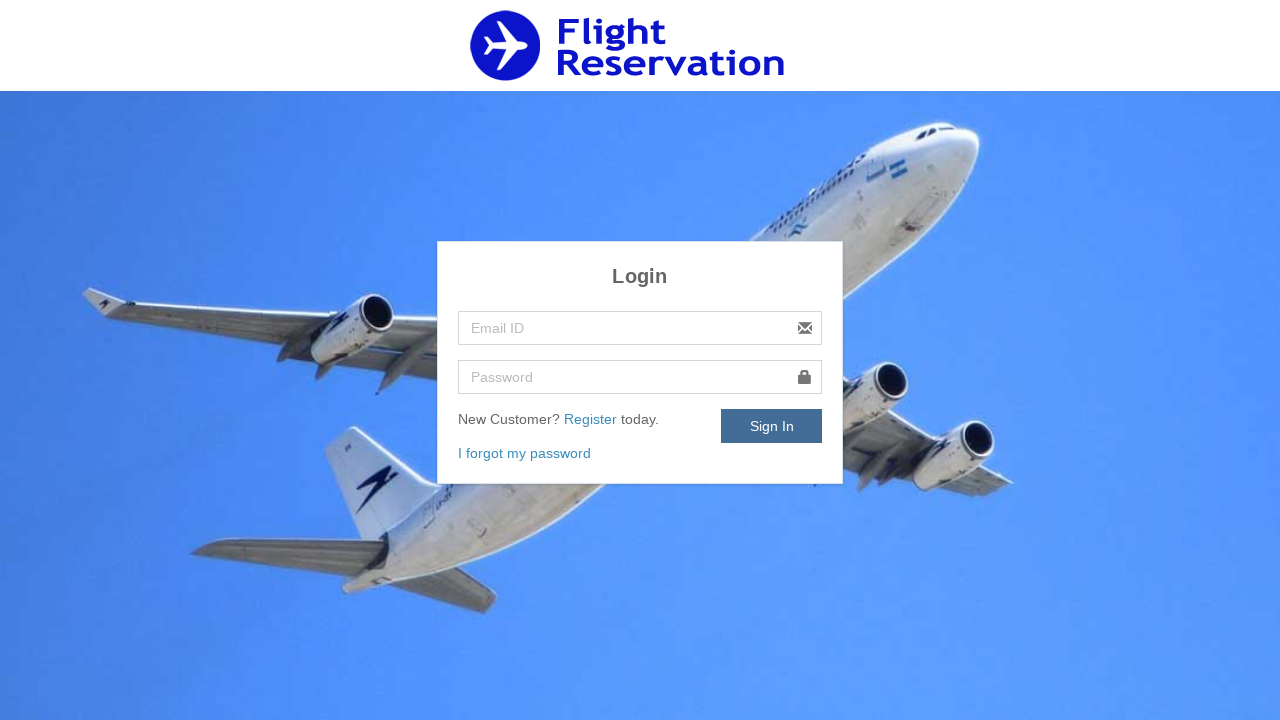

Clicked Register link at (592, 419) on text=Register
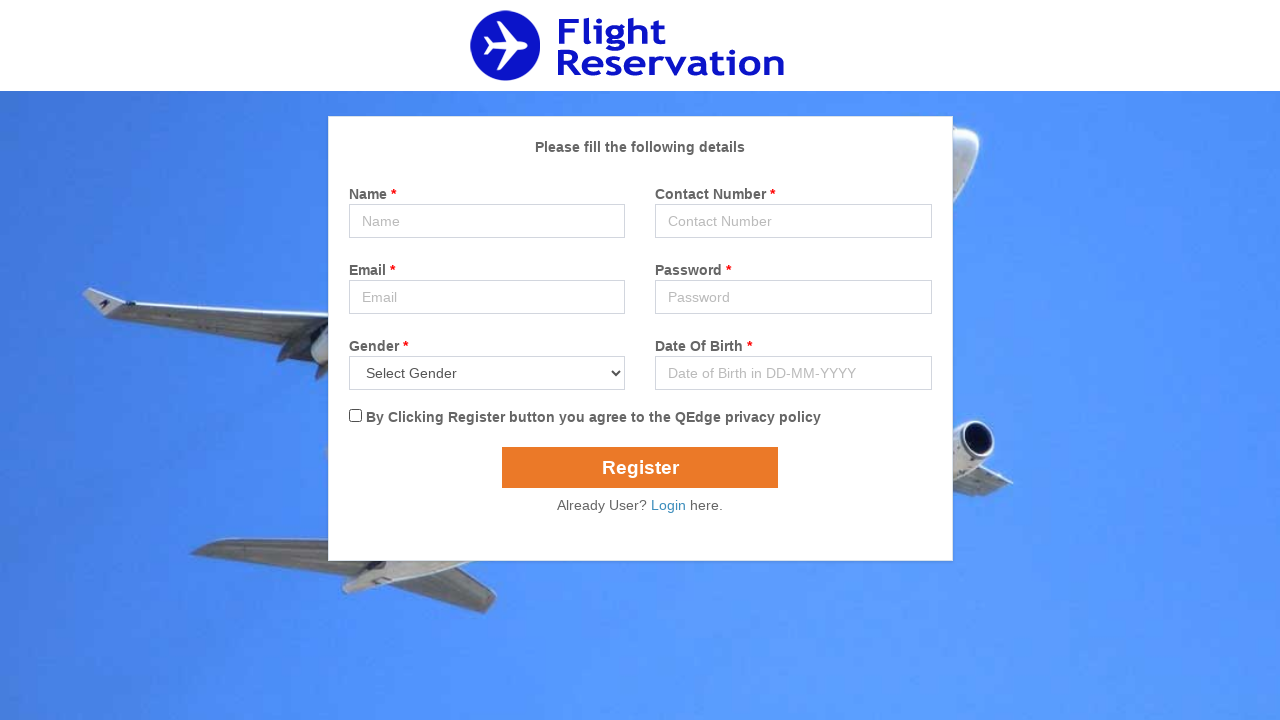

Filled date of birth field with '15-10-1980' on input[name='dob']
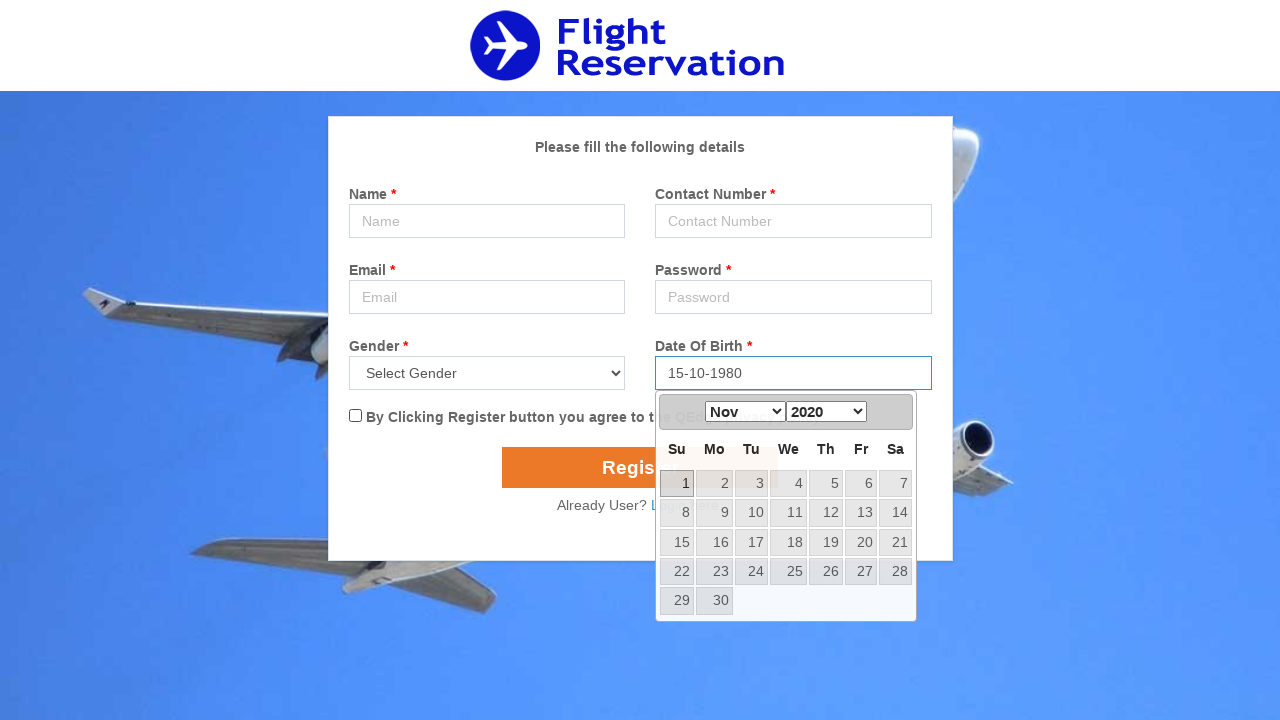

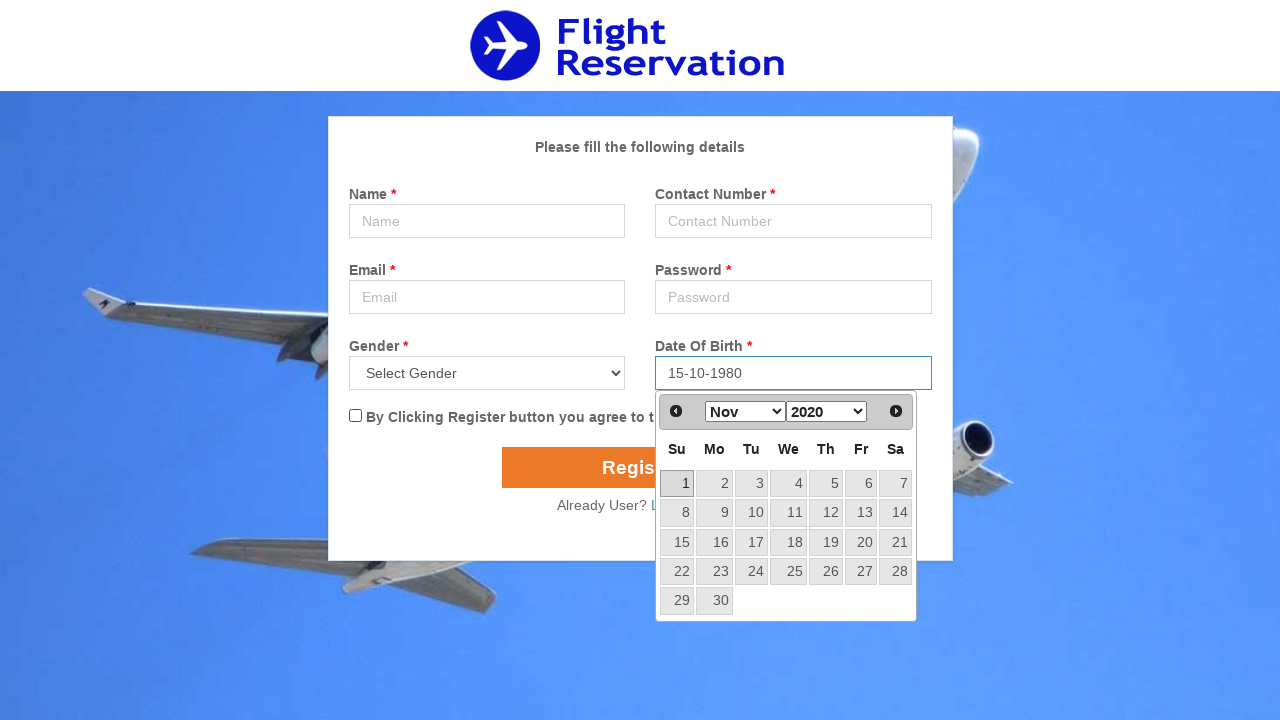